Tests clicking a link that opens a popup window on the omayo test blog page.

Starting URL: http://omayo.blogspot.com/

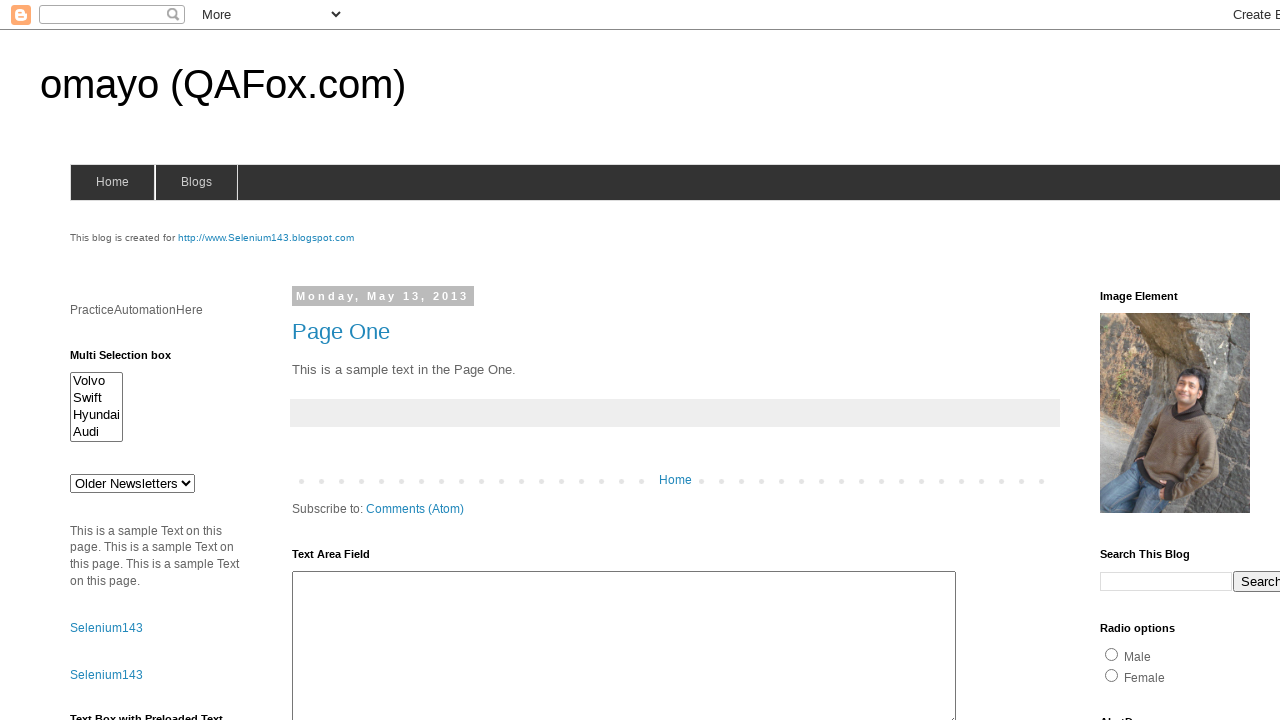

Clicked link to open a popup window on omayo test blog page at (132, 360) on xpath=//a[text()='Open a popup window']
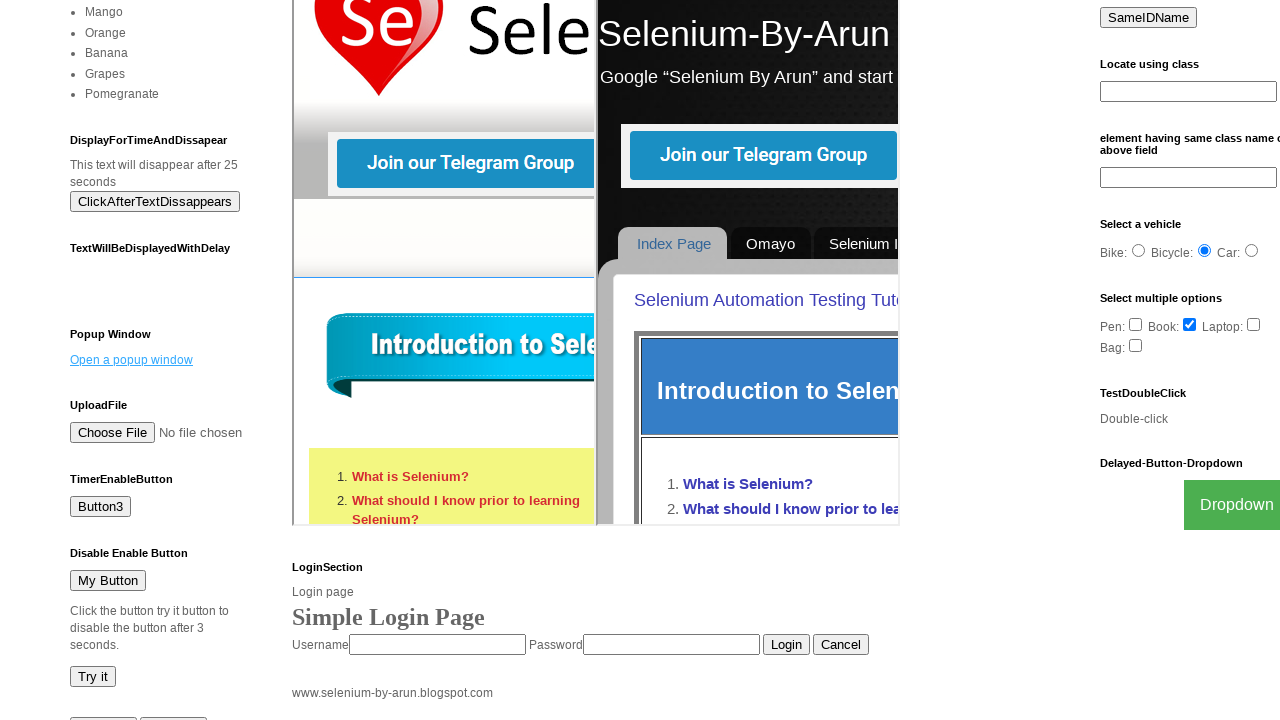

Waited 2 seconds for popup window to appear
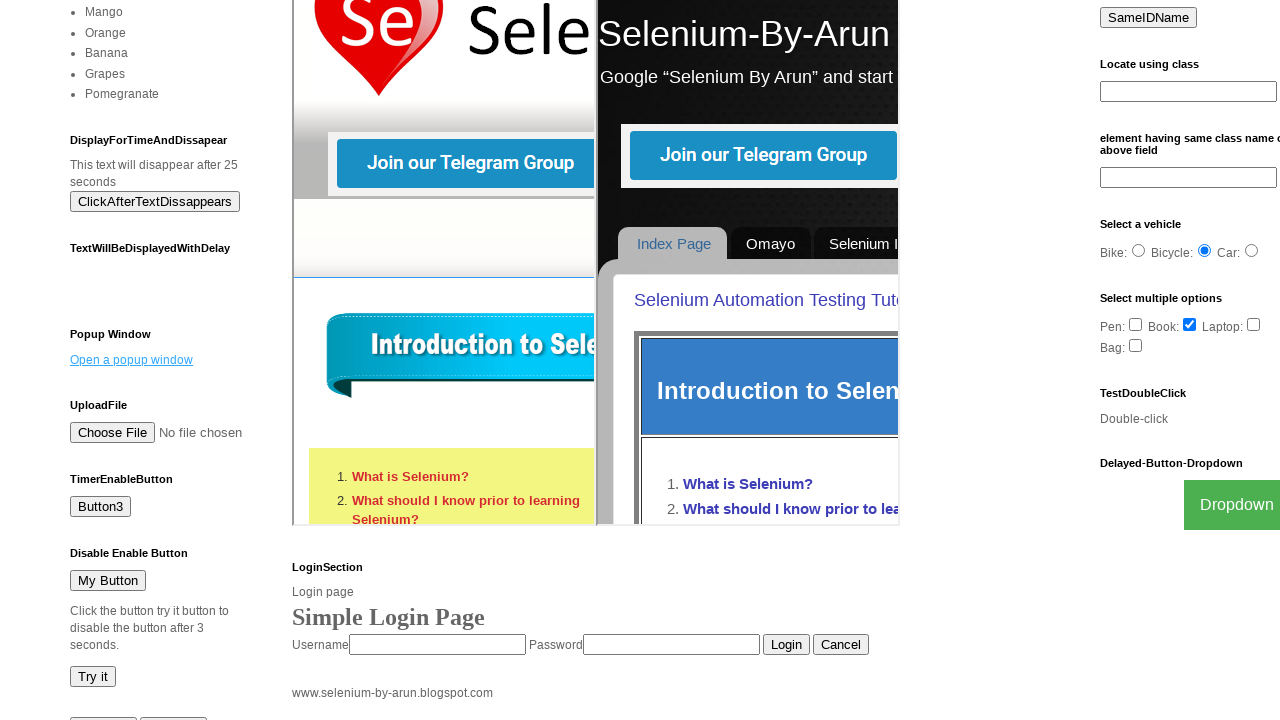

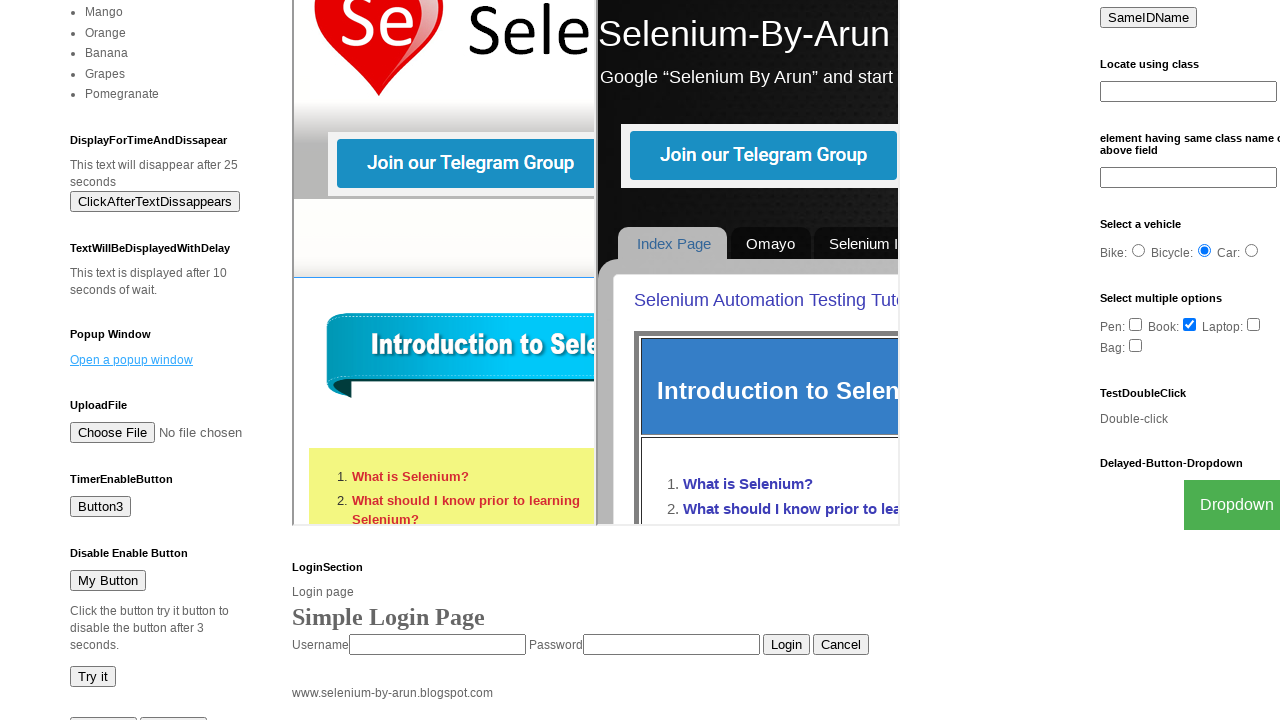